Tests that checkbox and label are hidden when editing a todo item

Starting URL: https://demo.playwright.dev/todomvc

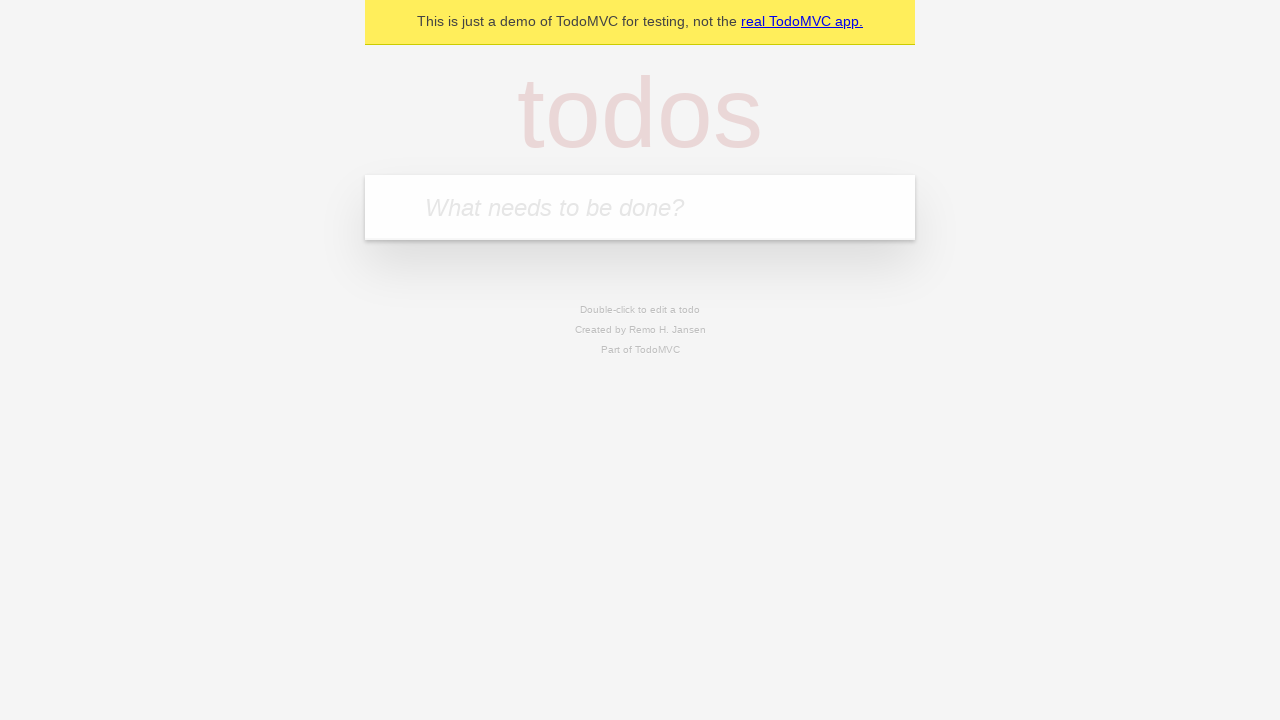

Filled todo input with 'buy some cheese' on internal:attr=[placeholder="What needs to be done?"i]
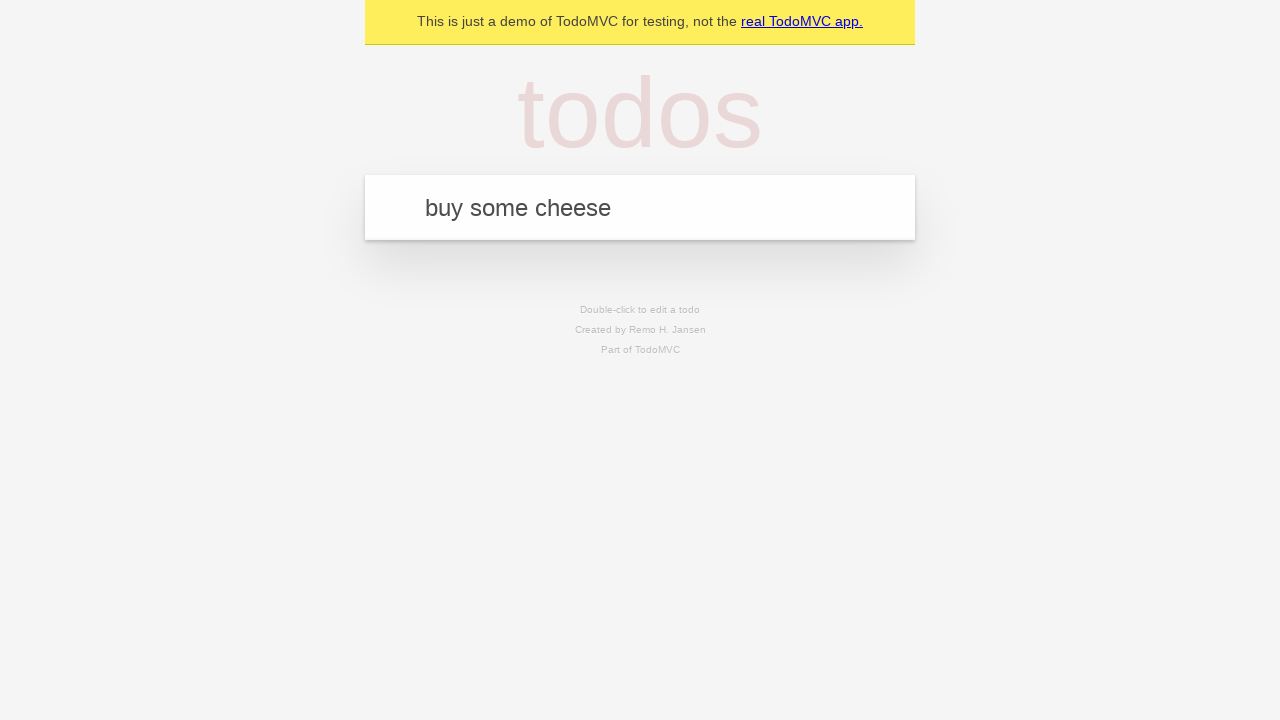

Pressed Enter to create first todo on internal:attr=[placeholder="What needs to be done?"i]
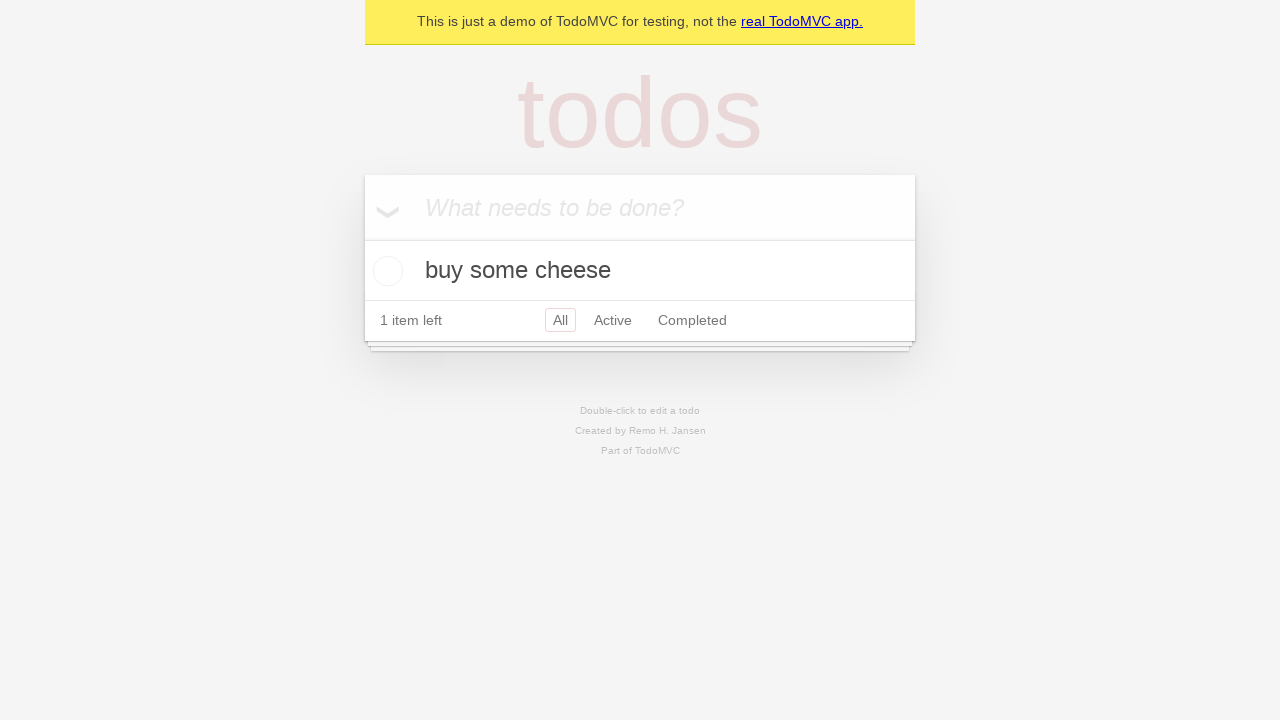

Filled todo input with 'feed the cat' on internal:attr=[placeholder="What needs to be done?"i]
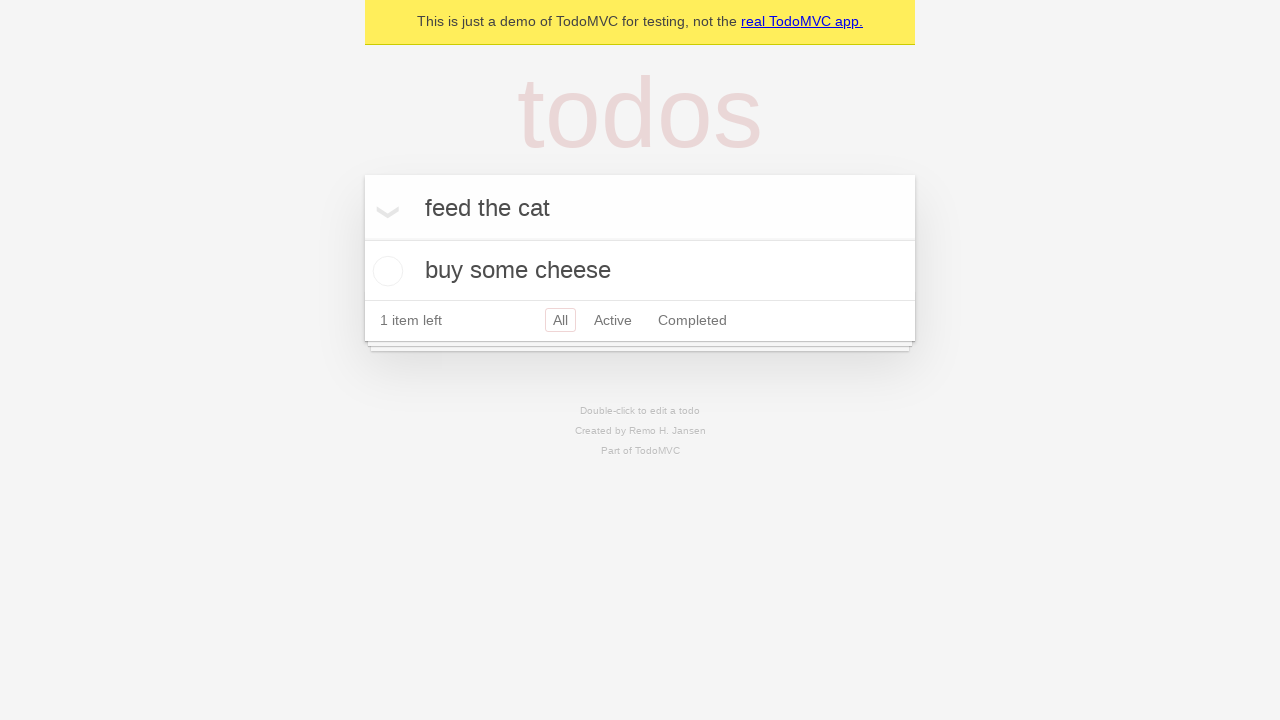

Pressed Enter to create second todo on internal:attr=[placeholder="What needs to be done?"i]
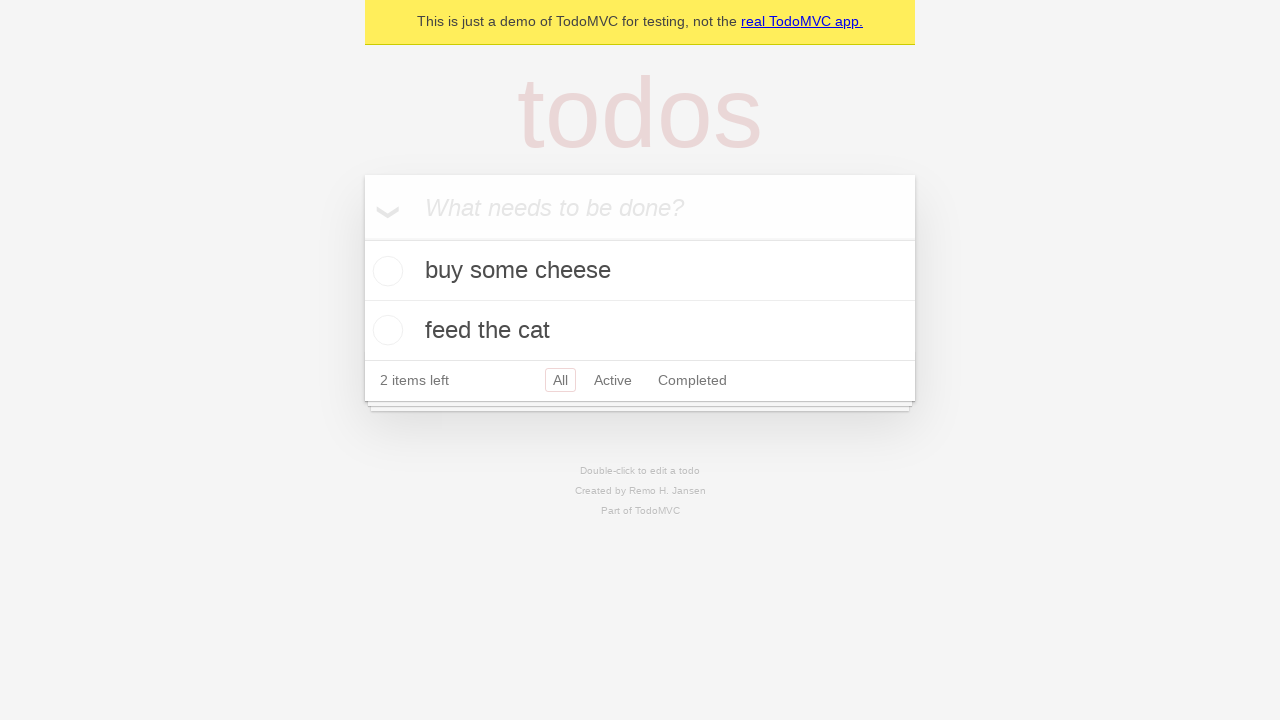

Filled todo input with 'book a doctors appointment' on internal:attr=[placeholder="What needs to be done?"i]
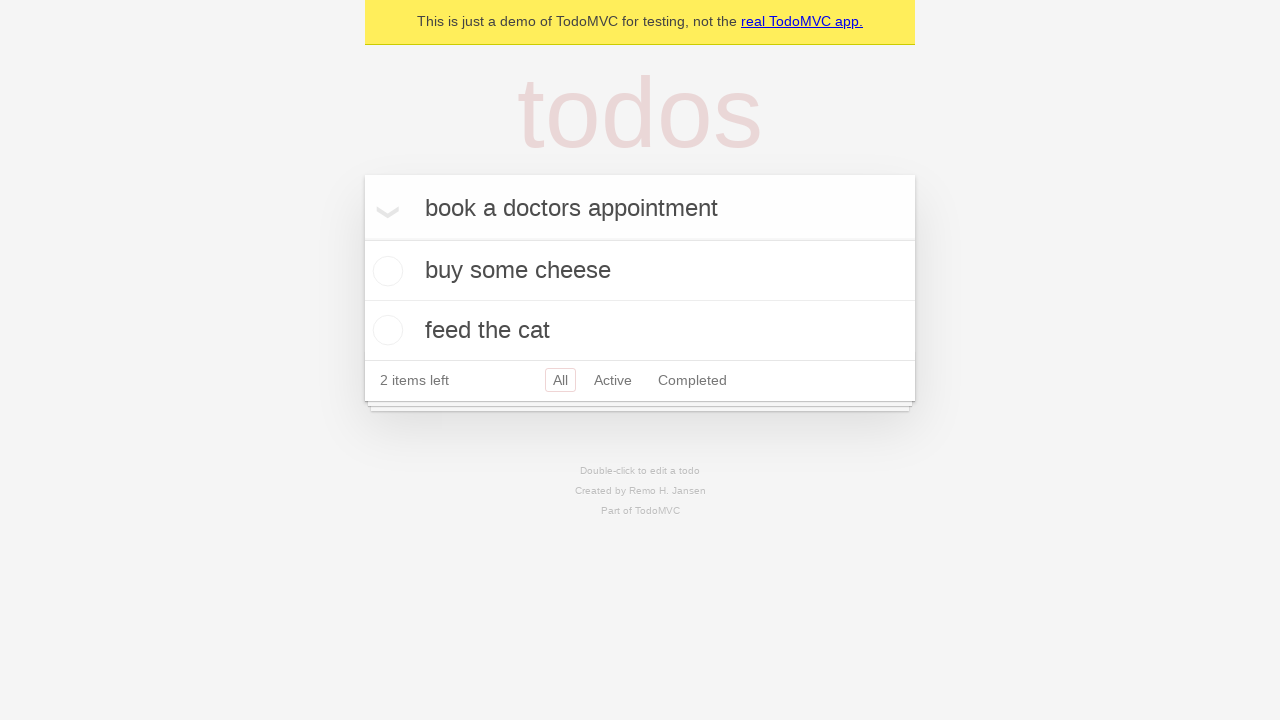

Pressed Enter to create third todo on internal:attr=[placeholder="What needs to be done?"i]
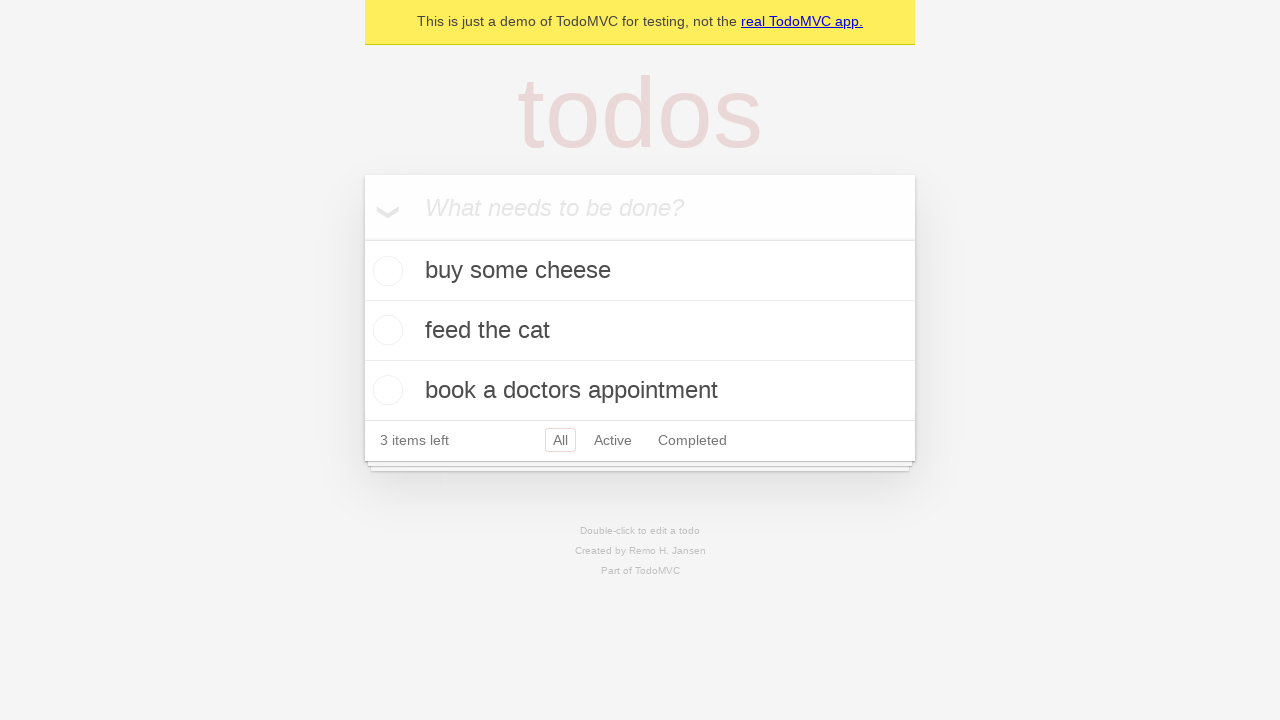

Located second todo item
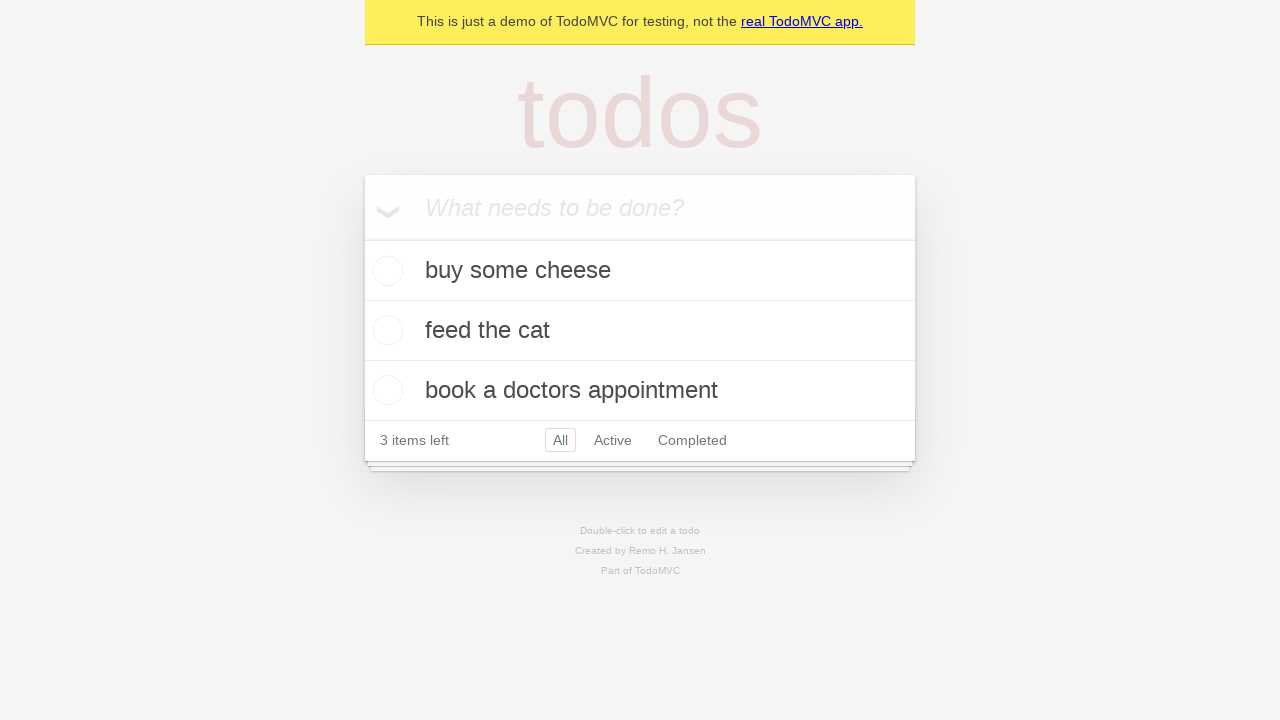

Double-clicked second todo to enter edit mode at (640, 331) on internal:testid=[data-testid="todo-item"s] >> nth=1
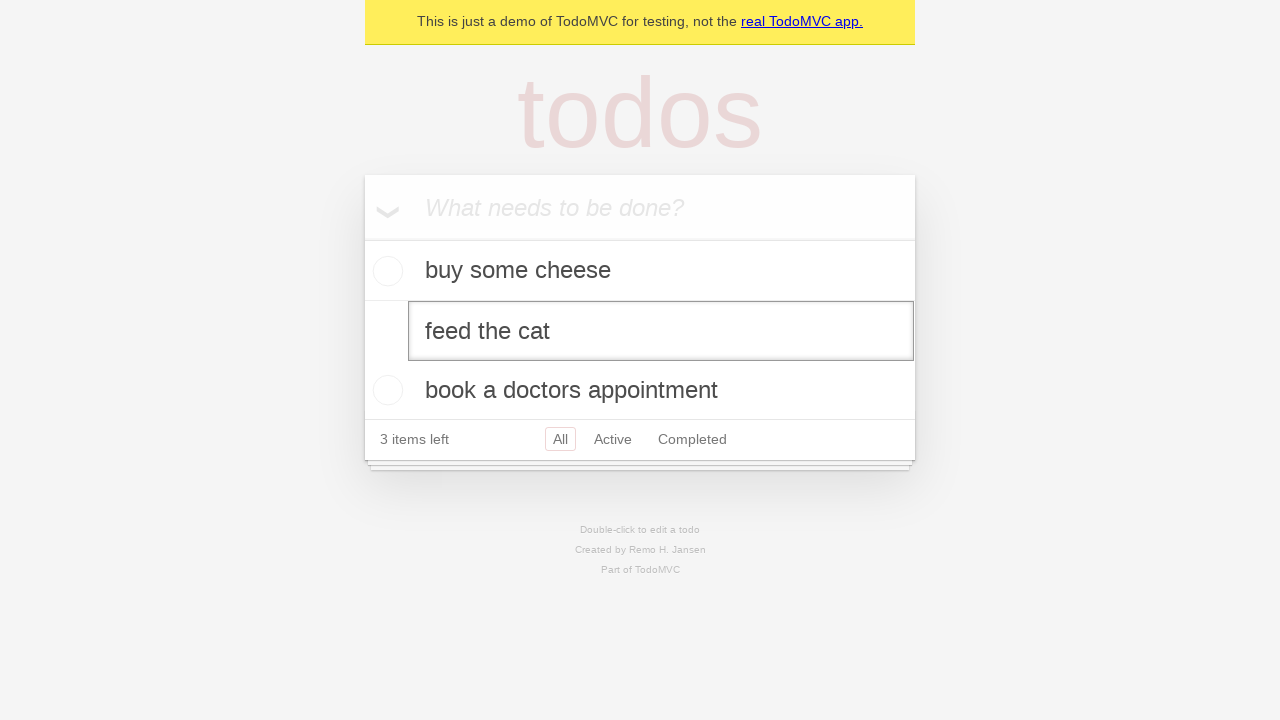

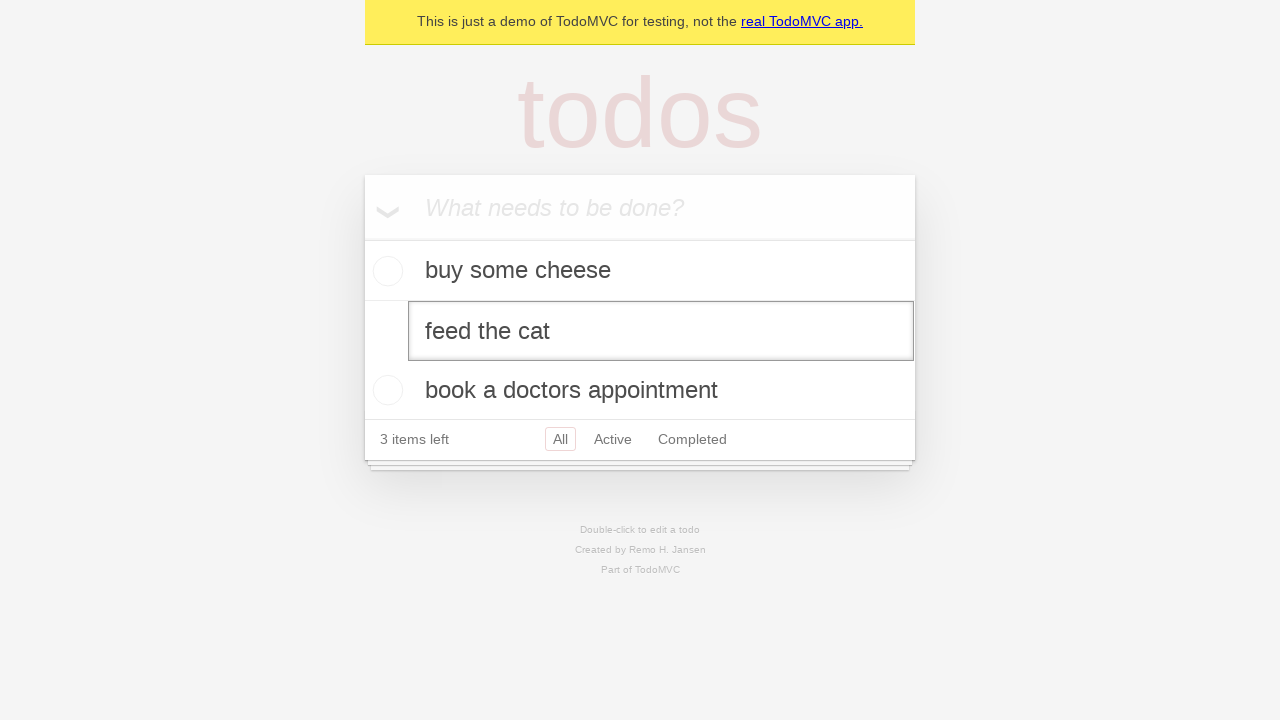